Tests different types of button interactions including double-click, right-click, and regular click on a demo page

Starting URL: https://demoqa.com/buttons

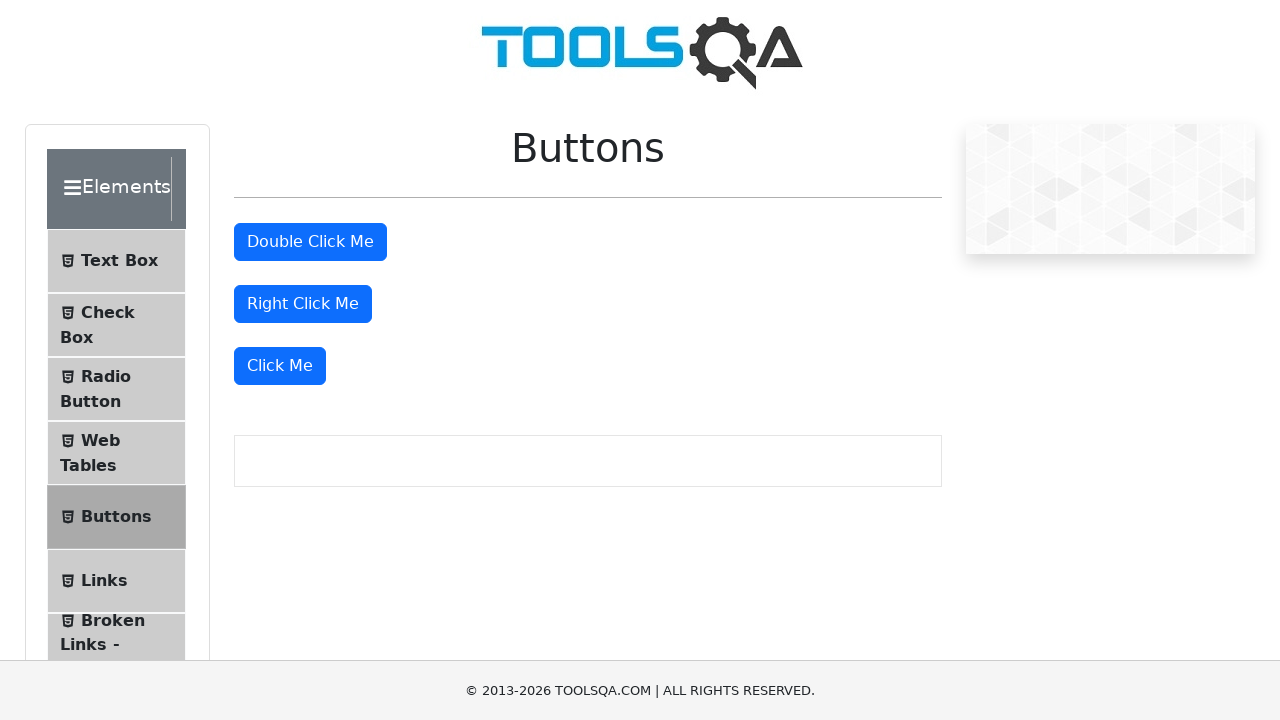

Double-clicked the double click button at (310, 242) on #doubleClickBtn
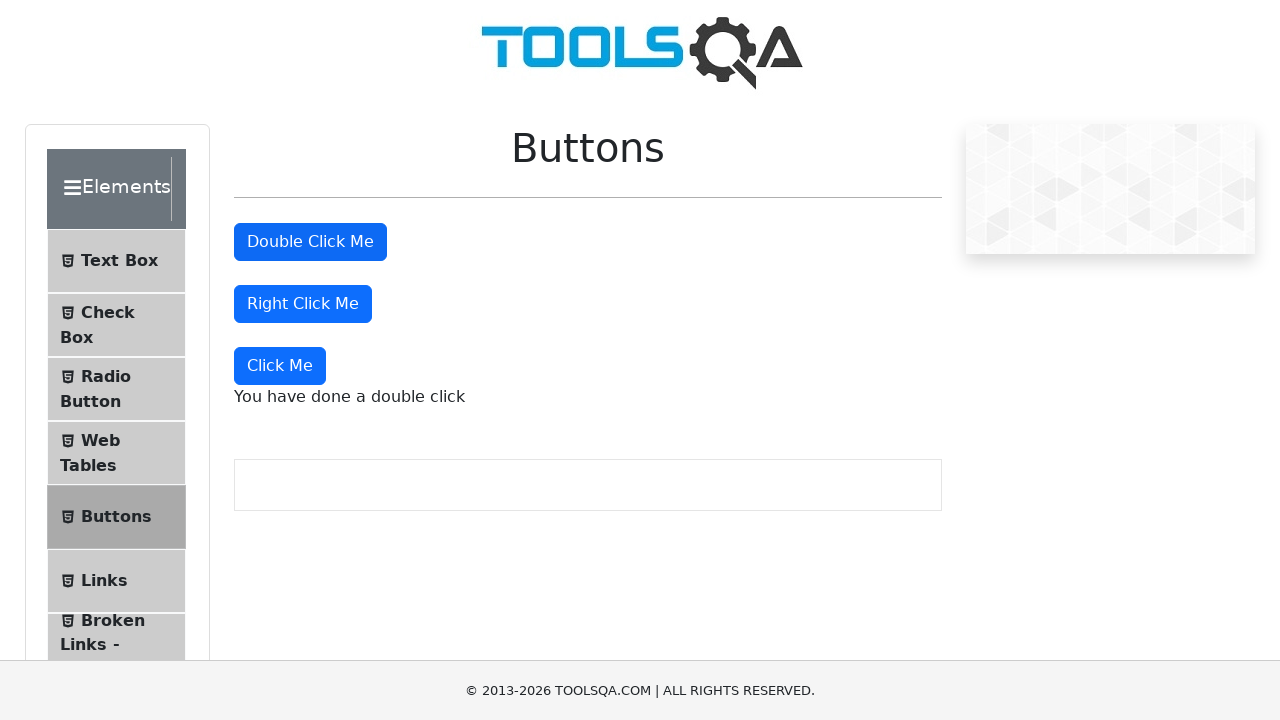

Right-clicked the right click button at (303, 304) on #rightClickBtn
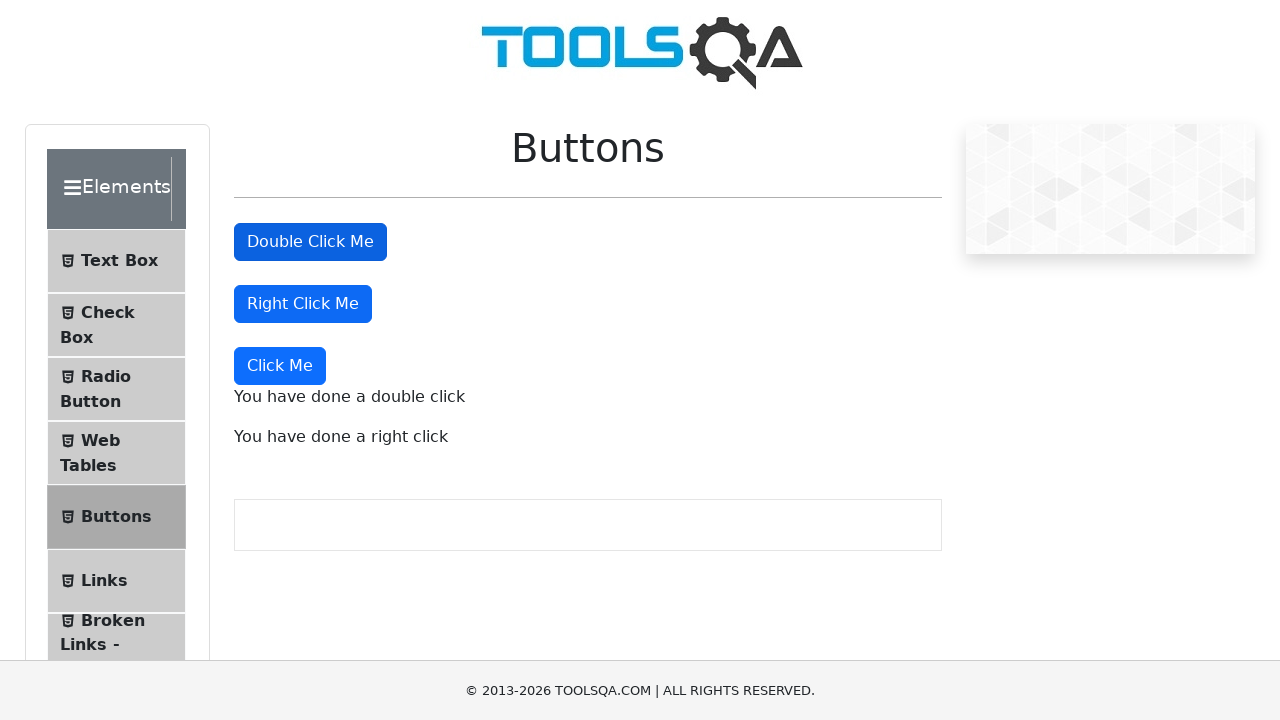

Clicked the 'Click Me' button at (280, 366) on xpath=//button[starts-with(.,'Click Me')]
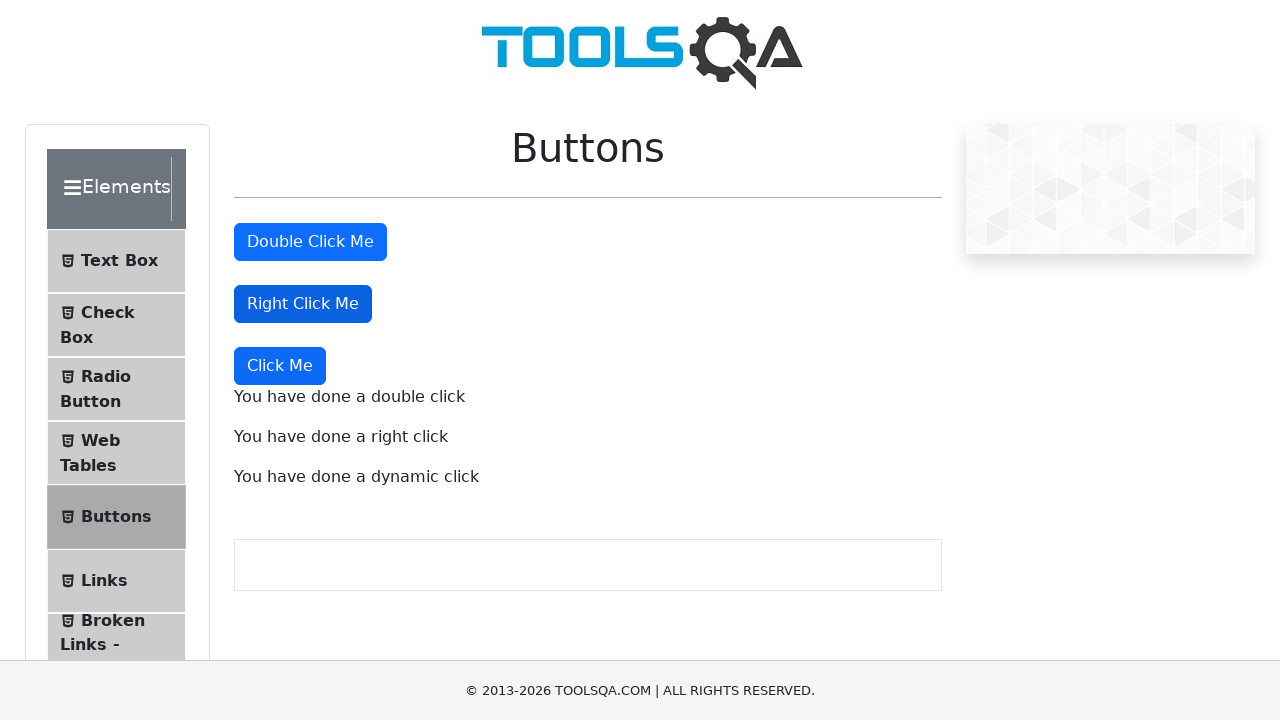

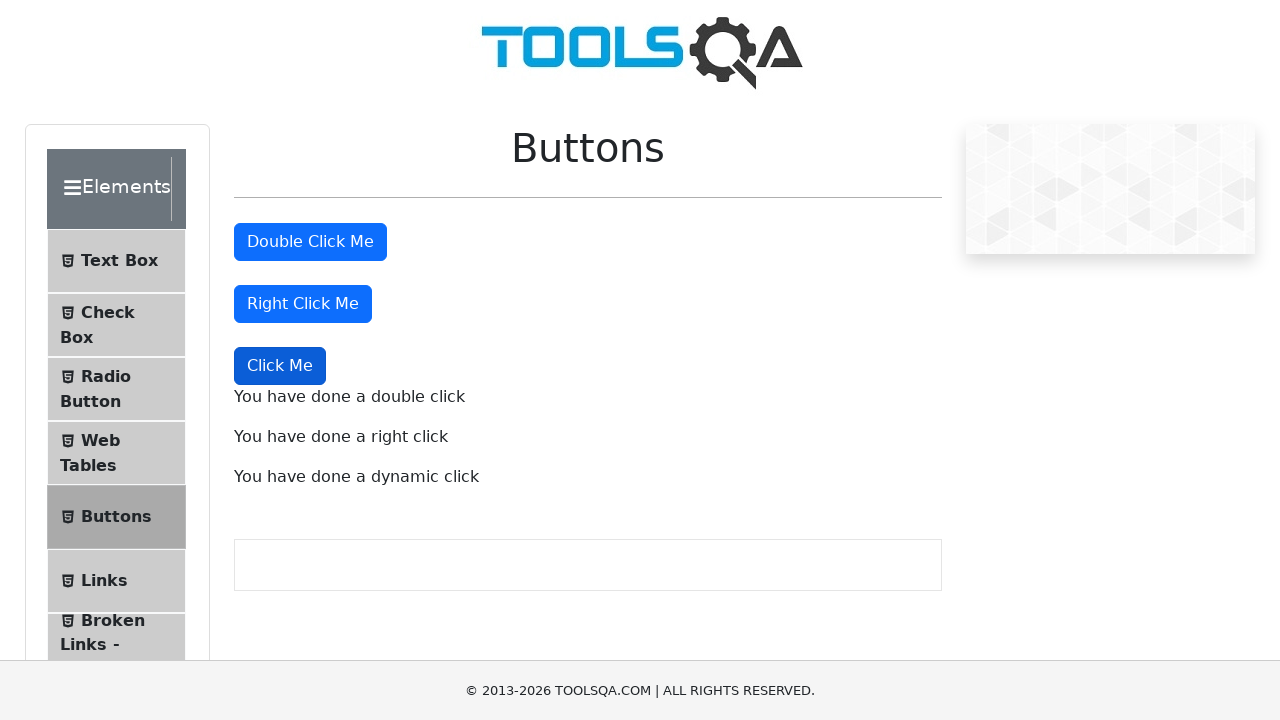